Tests that the complete all checkbox updates state when individual items are completed or cleared

Starting URL: https://demo.playwright.dev/todomvc

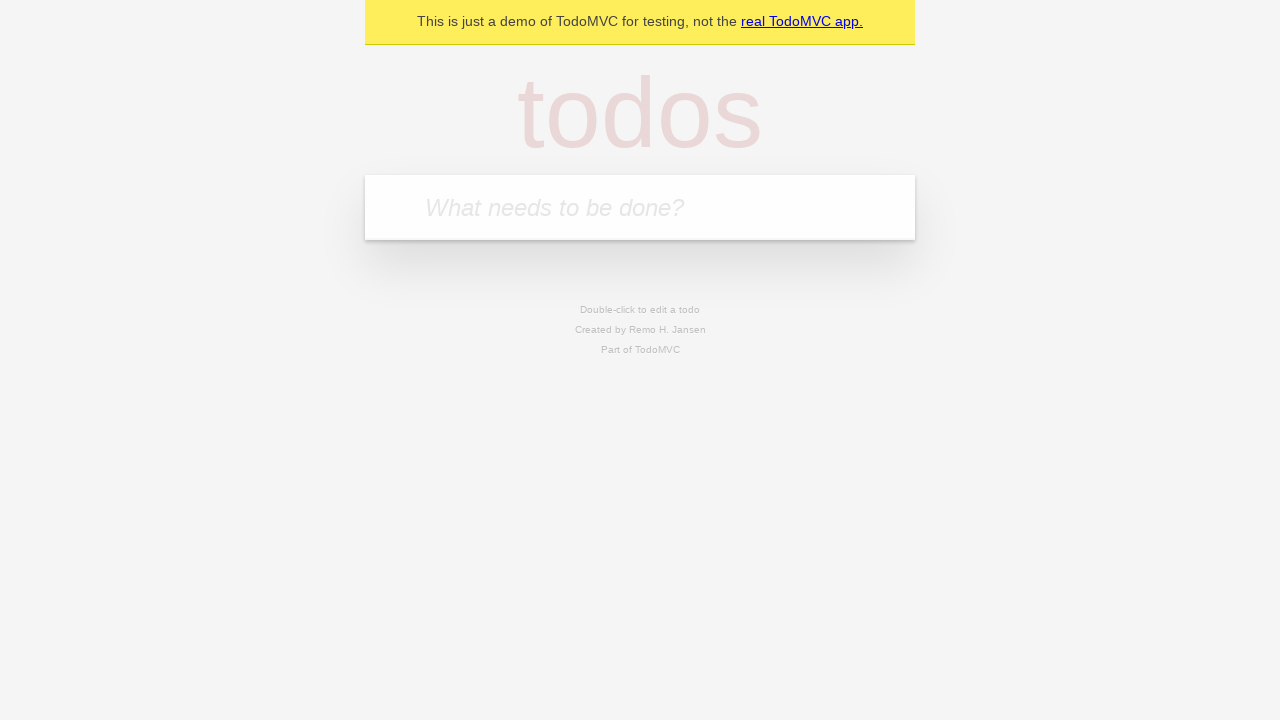

Filled input field with 'buy some cheese' on internal:attr=[placeholder="What needs to be done?"i]
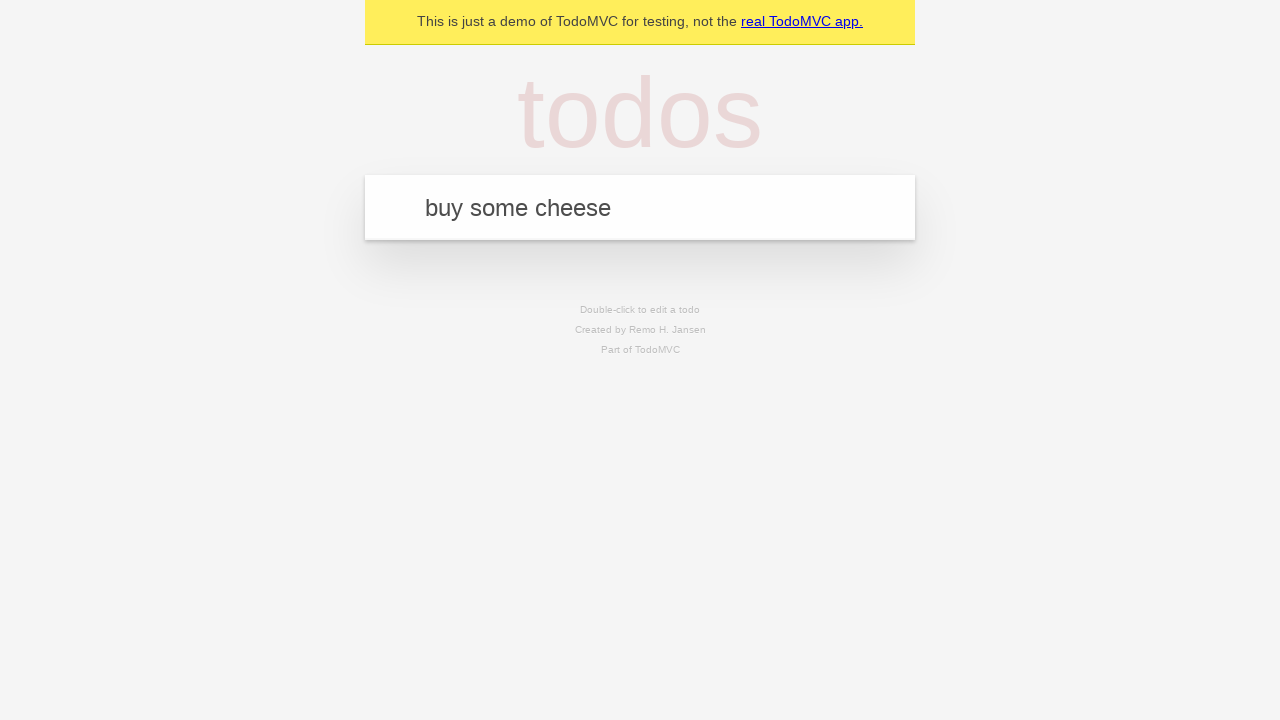

Pressed Enter to add first todo item on internal:attr=[placeholder="What needs to be done?"i]
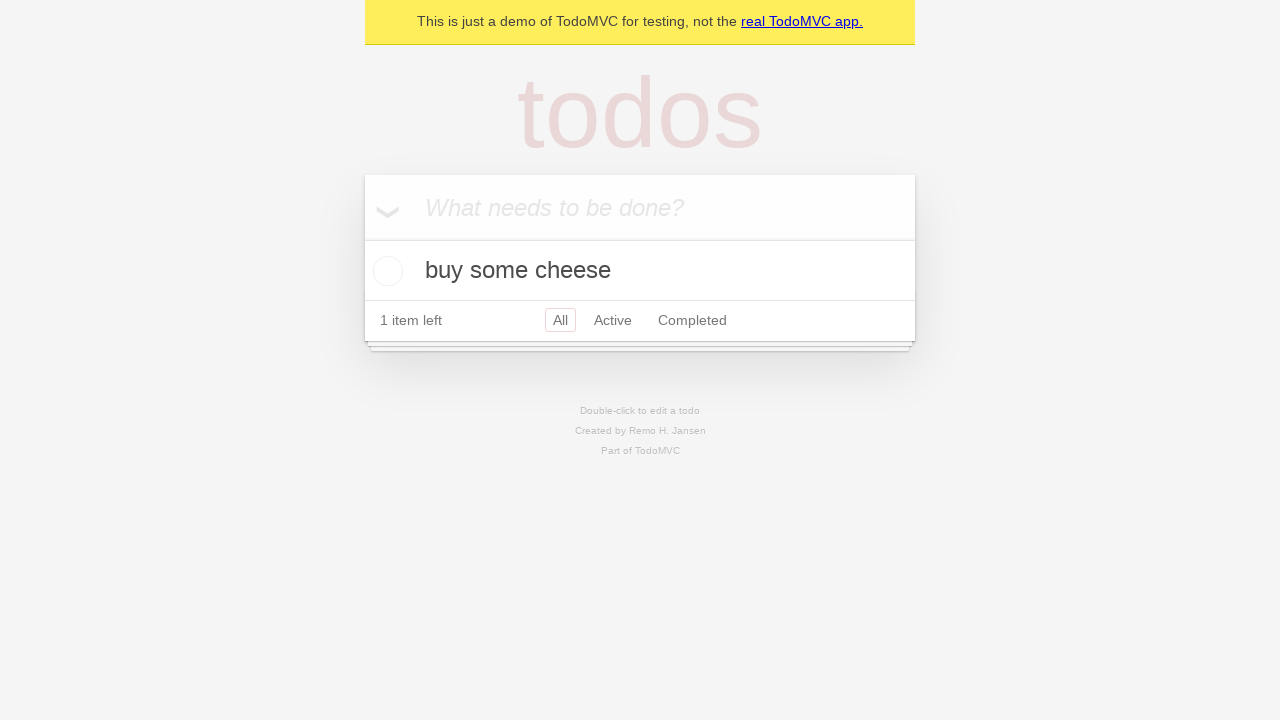

Filled input field with 'feed the cat' on internal:attr=[placeholder="What needs to be done?"i]
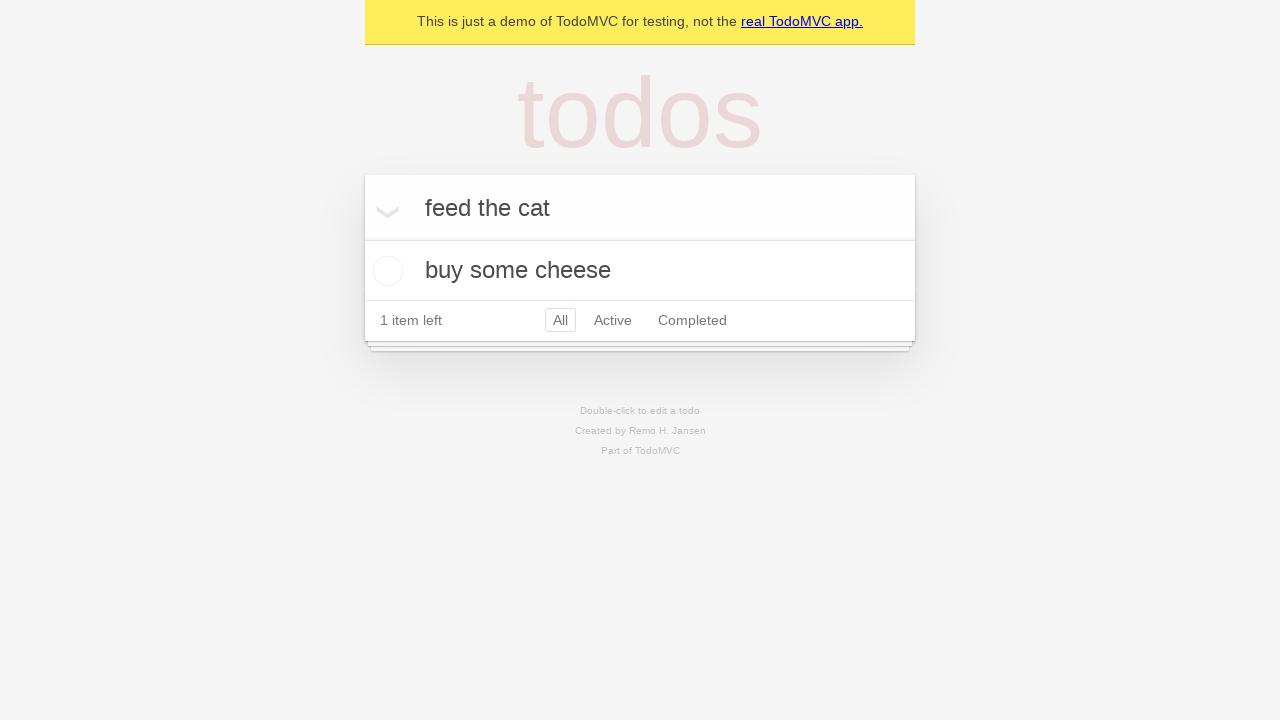

Pressed Enter to add second todo item on internal:attr=[placeholder="What needs to be done?"i]
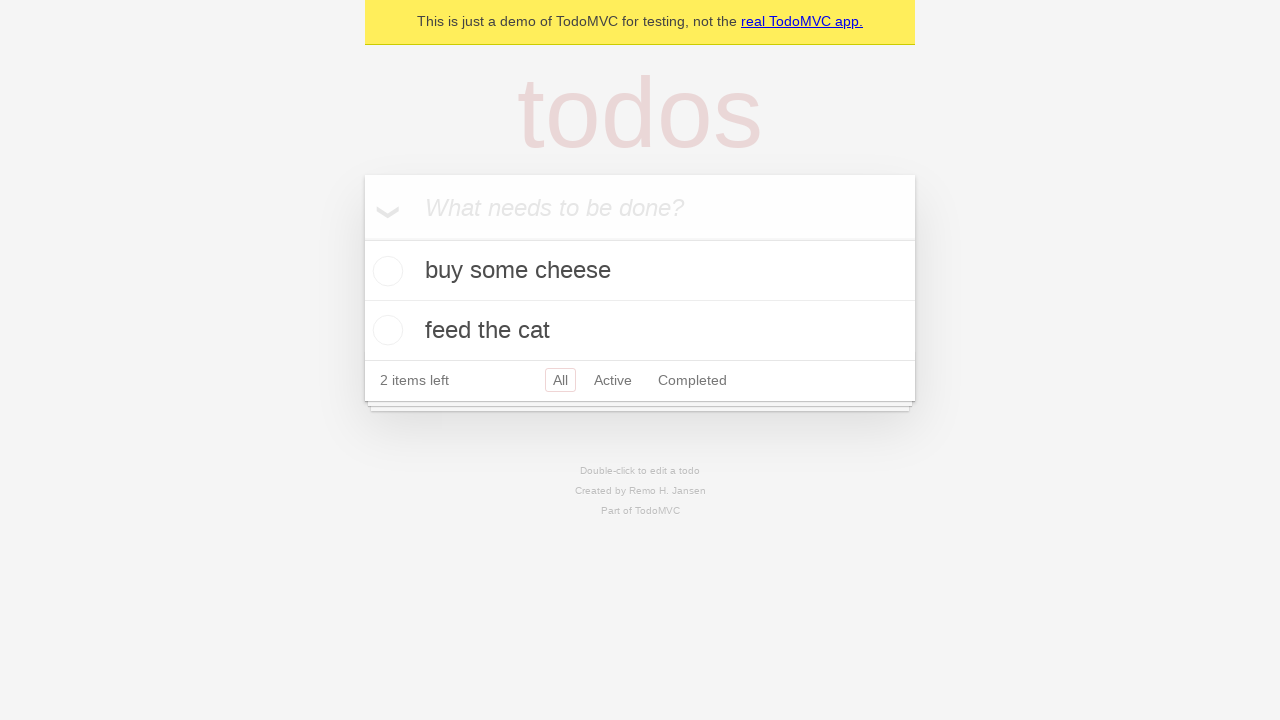

Filled input field with 'book a doctors appointment' on internal:attr=[placeholder="What needs to be done?"i]
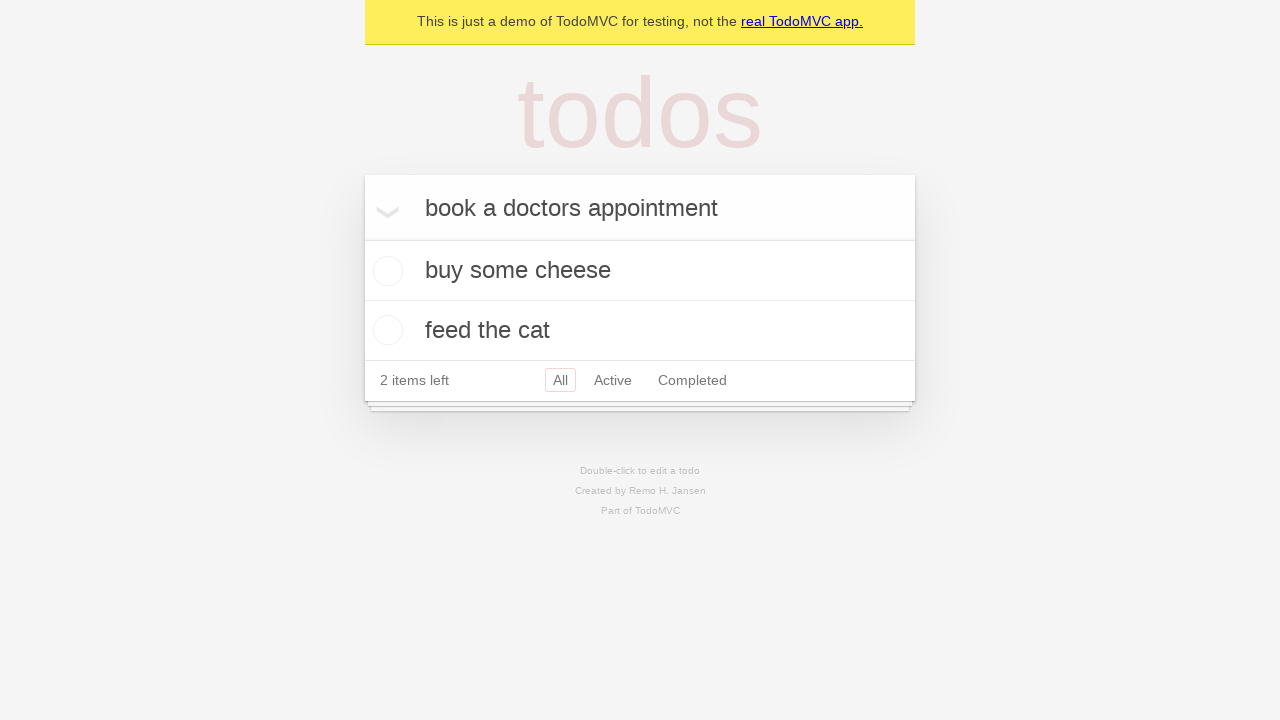

Pressed Enter to add third todo item on internal:attr=[placeholder="What needs to be done?"i]
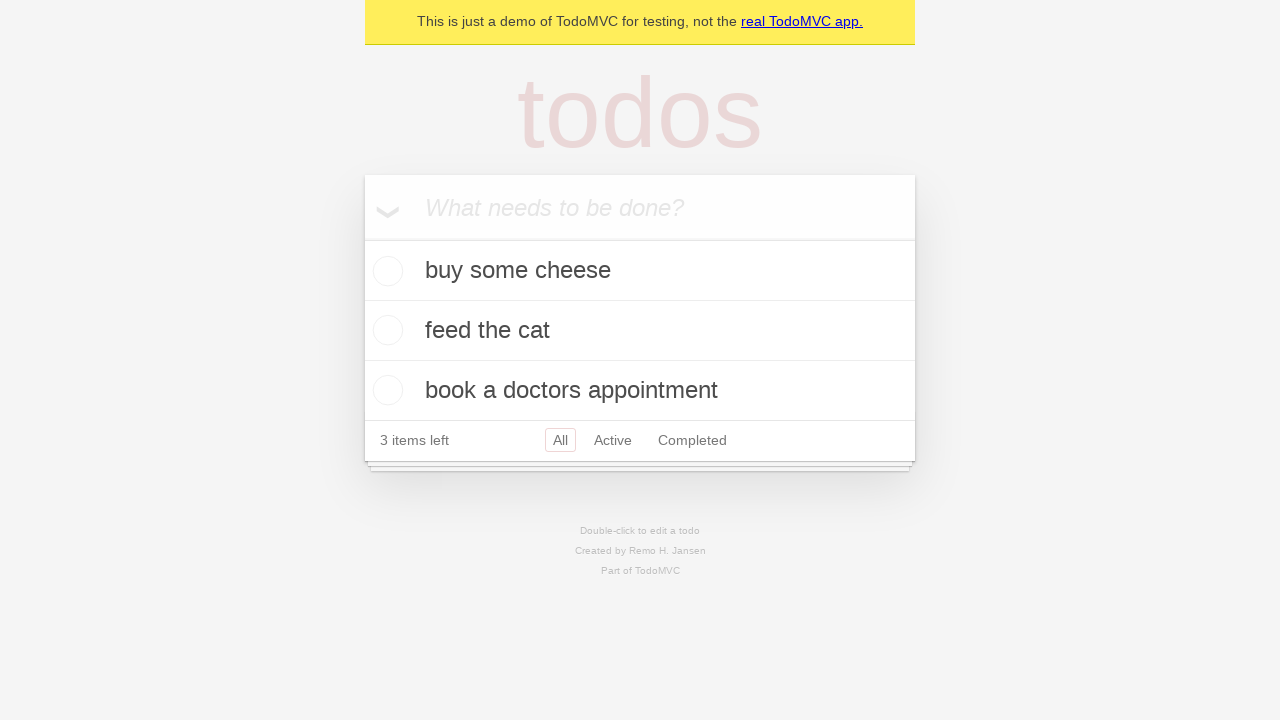

Checked 'Mark all as complete' checkbox to complete all items at (362, 238) on internal:label="Mark all as complete"i
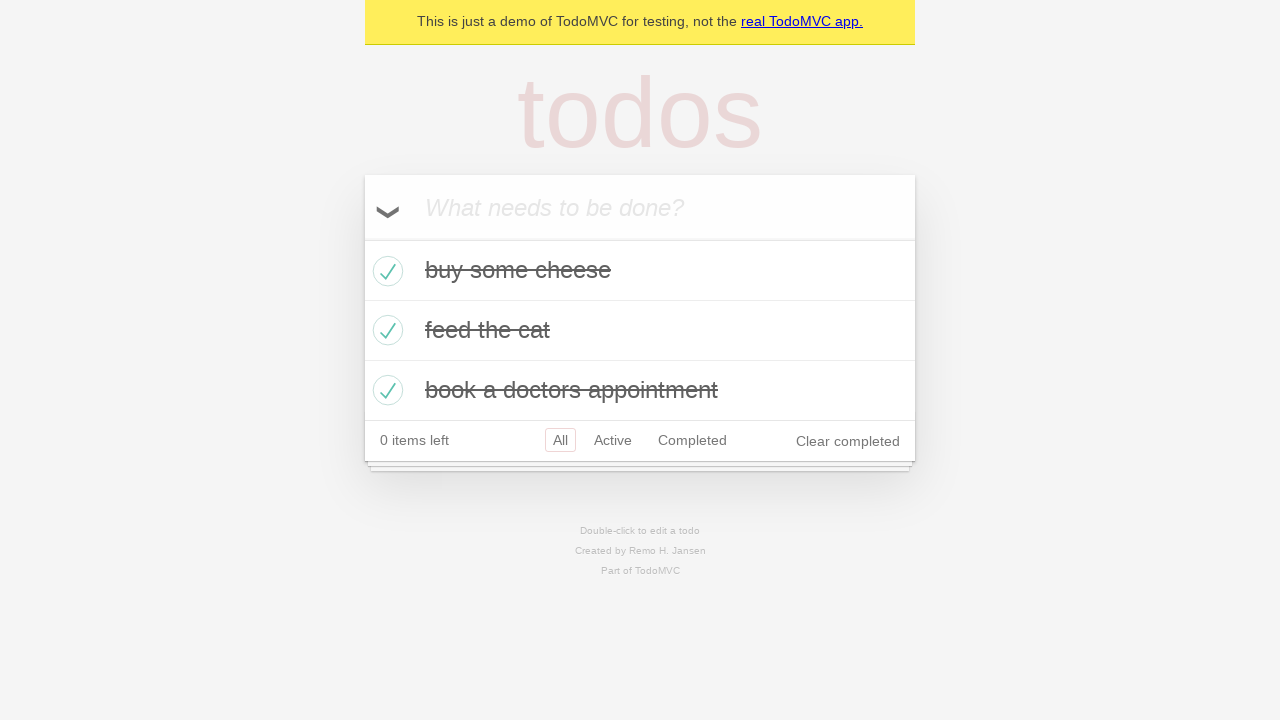

Unchecked the checkbox for the first todo item at (385, 271) on internal:testid=[data-testid="todo-item"s] >> nth=0 >> internal:role=checkbox
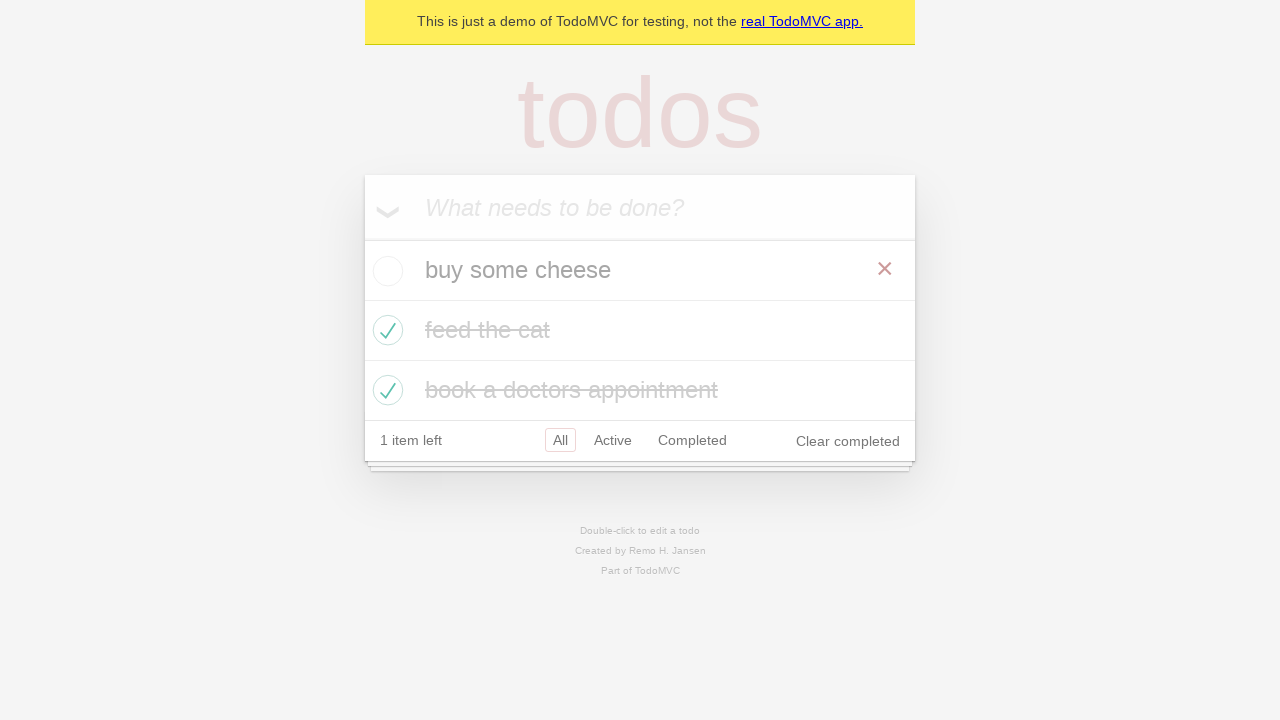

Re-checked the checkbox for the first todo item at (385, 271) on internal:testid=[data-testid="todo-item"s] >> nth=0 >> internal:role=checkbox
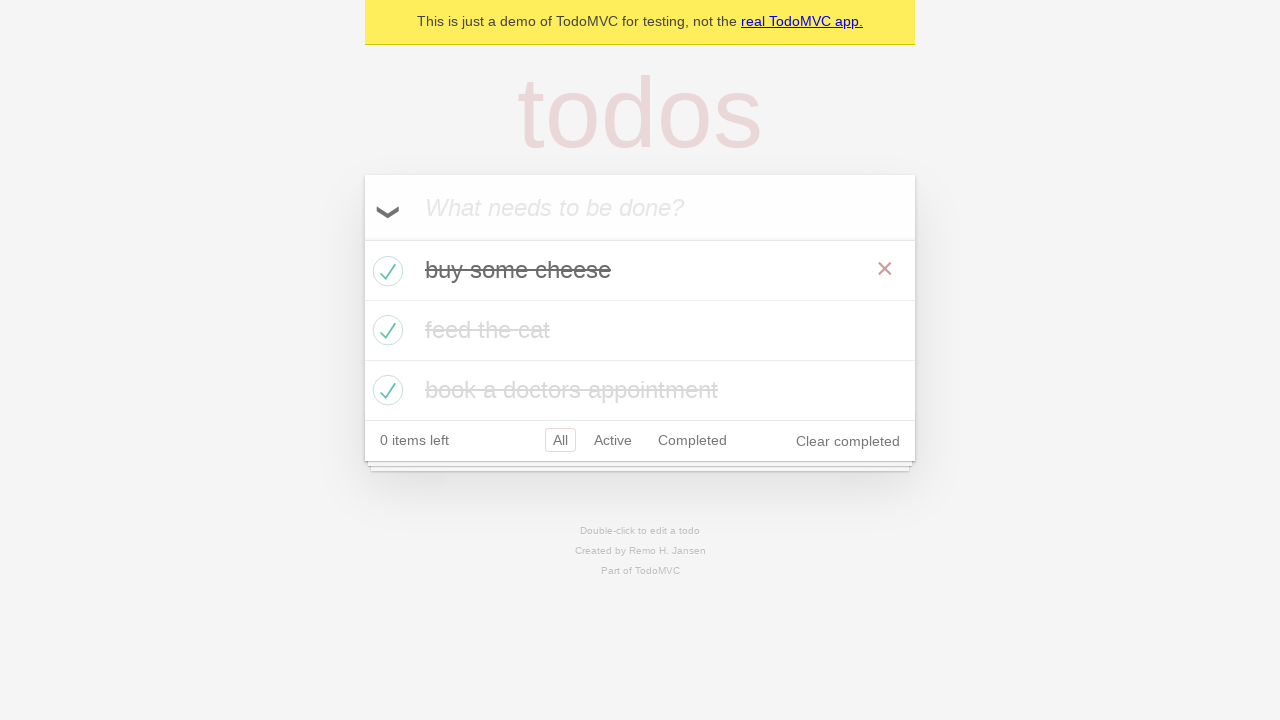

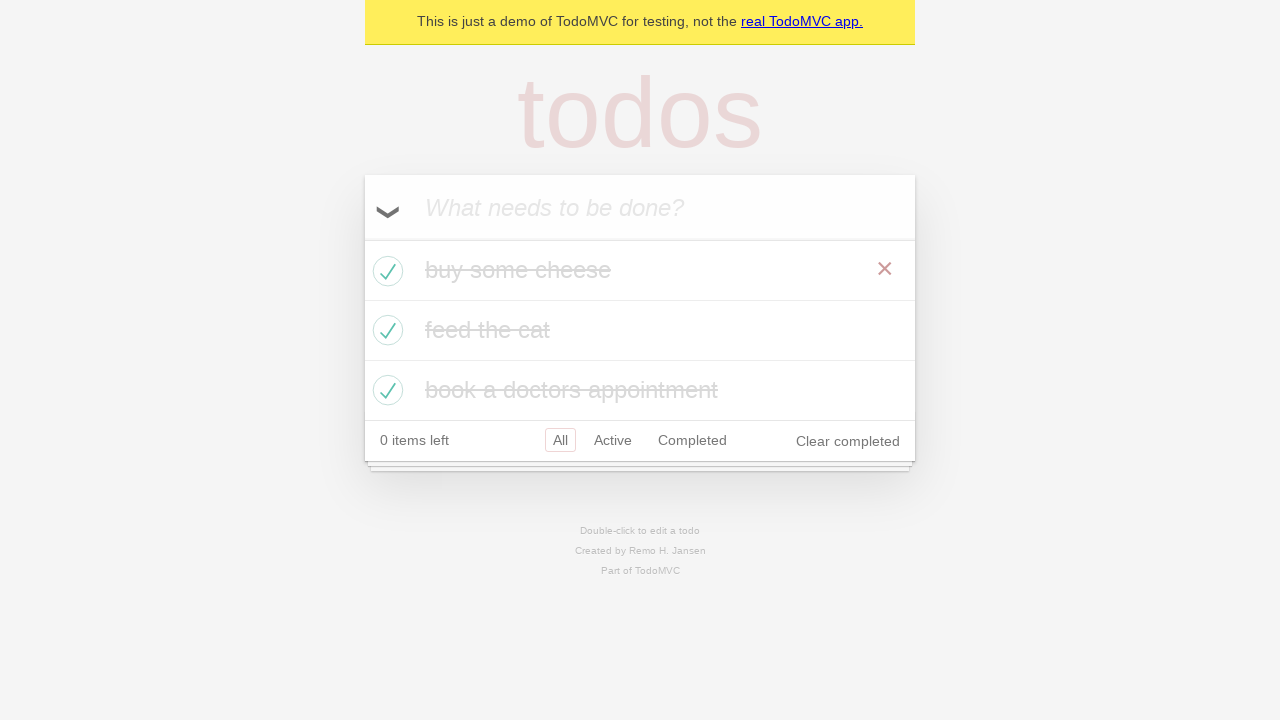